Tests dynamic controls by clicking Remove button, verifying "It's gone!" message appears, then clicking Add button and verifying the message element is displayed

Starting URL: https://the-internet.herokuapp.com/dynamic_controls

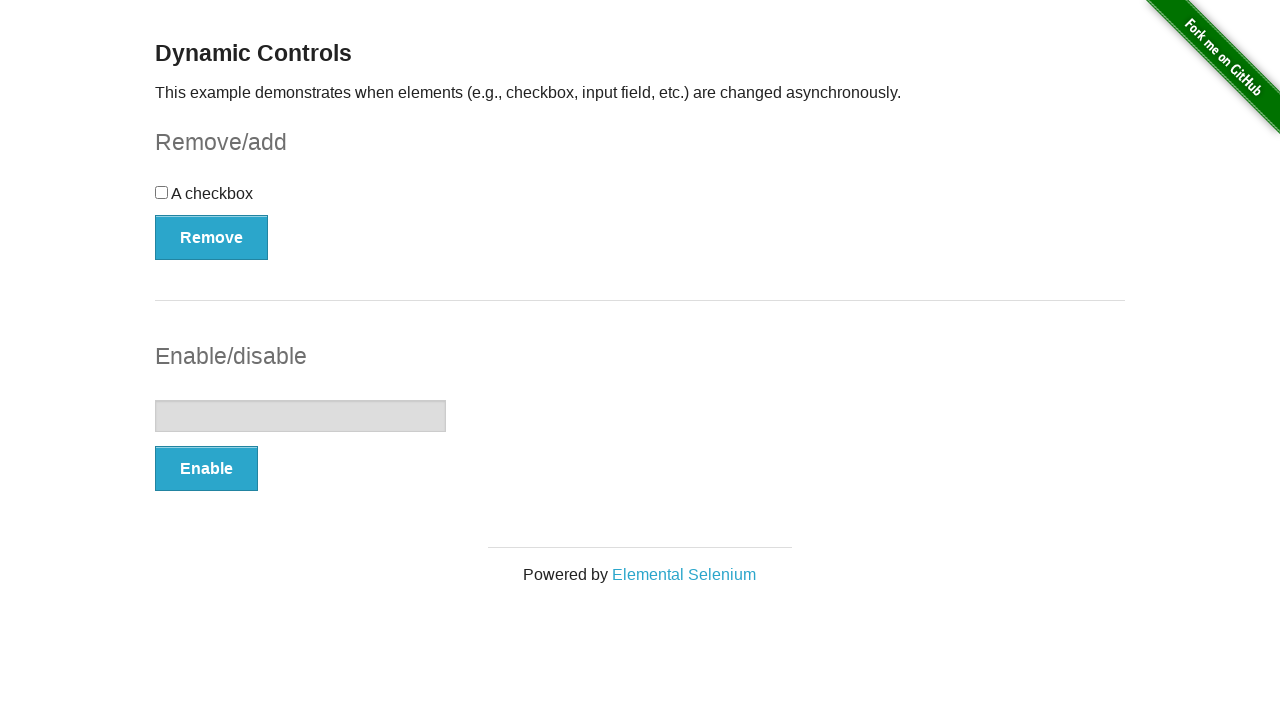

Navigated to dynamic controls page
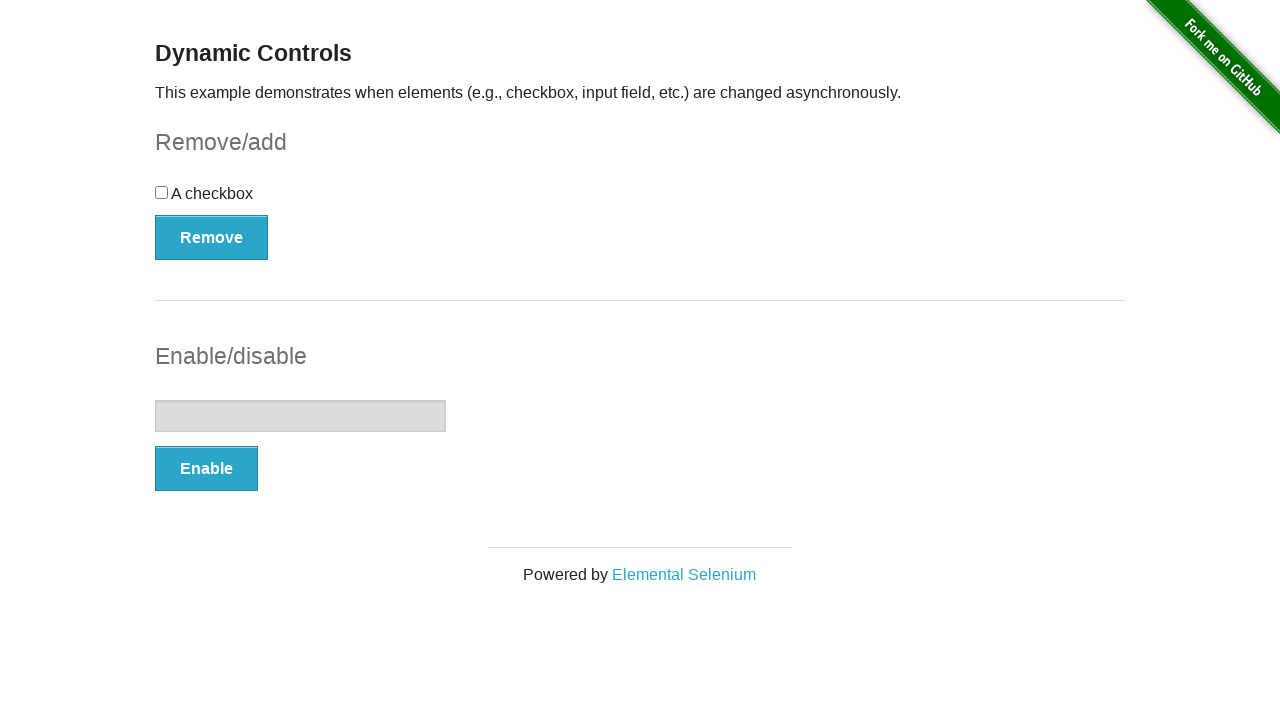

Clicked Remove button at (212, 237) on xpath=//*[text()='Remove']
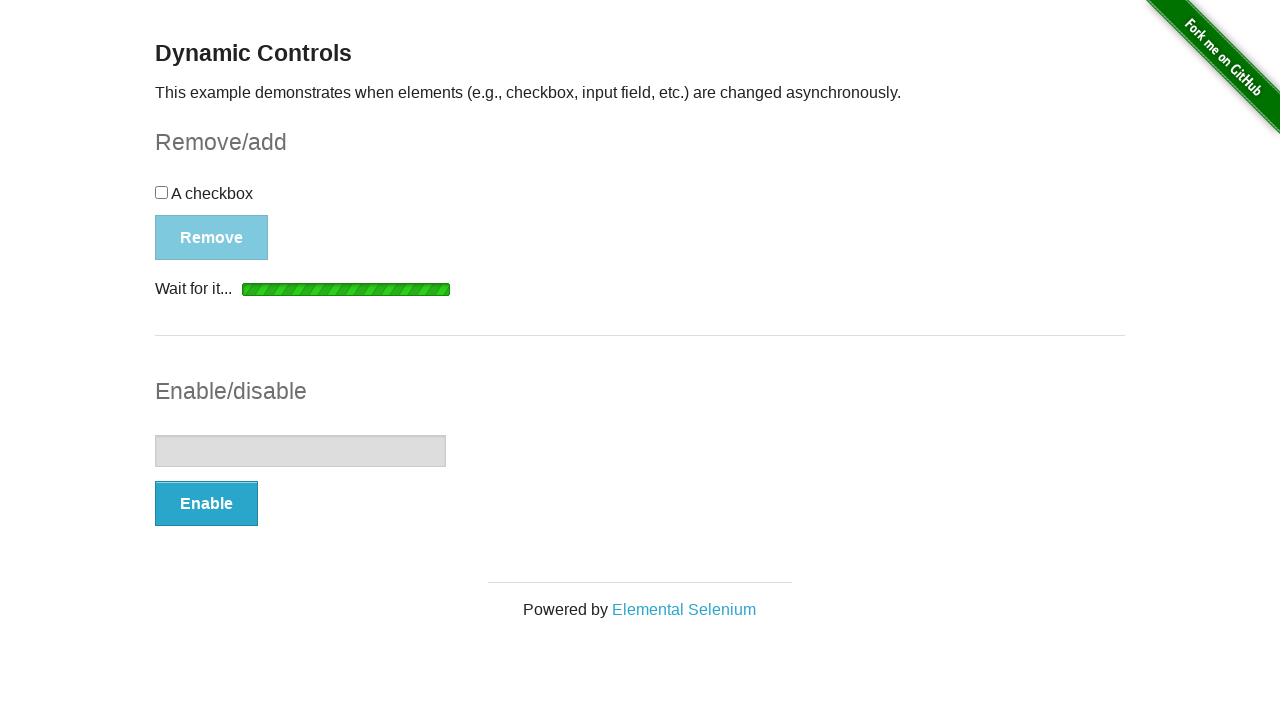

Waited for 'It's gone!' message to appear
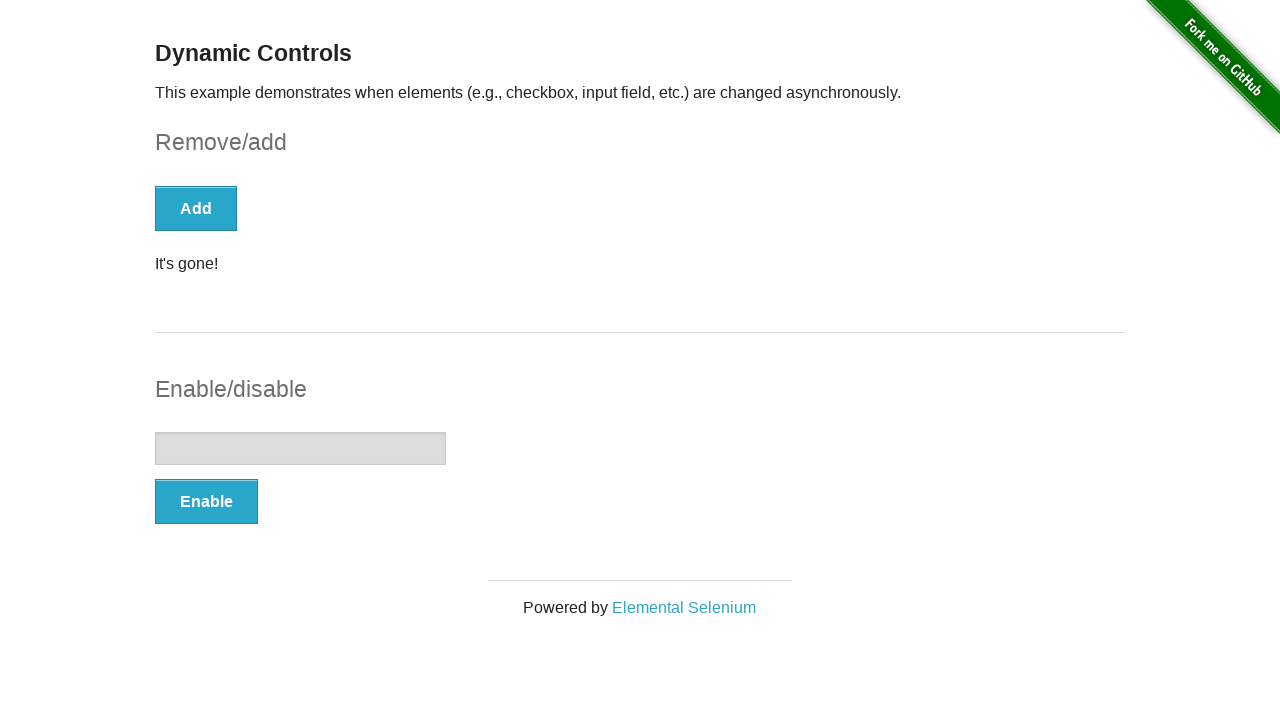

Verified 'It's gone!' message is visible
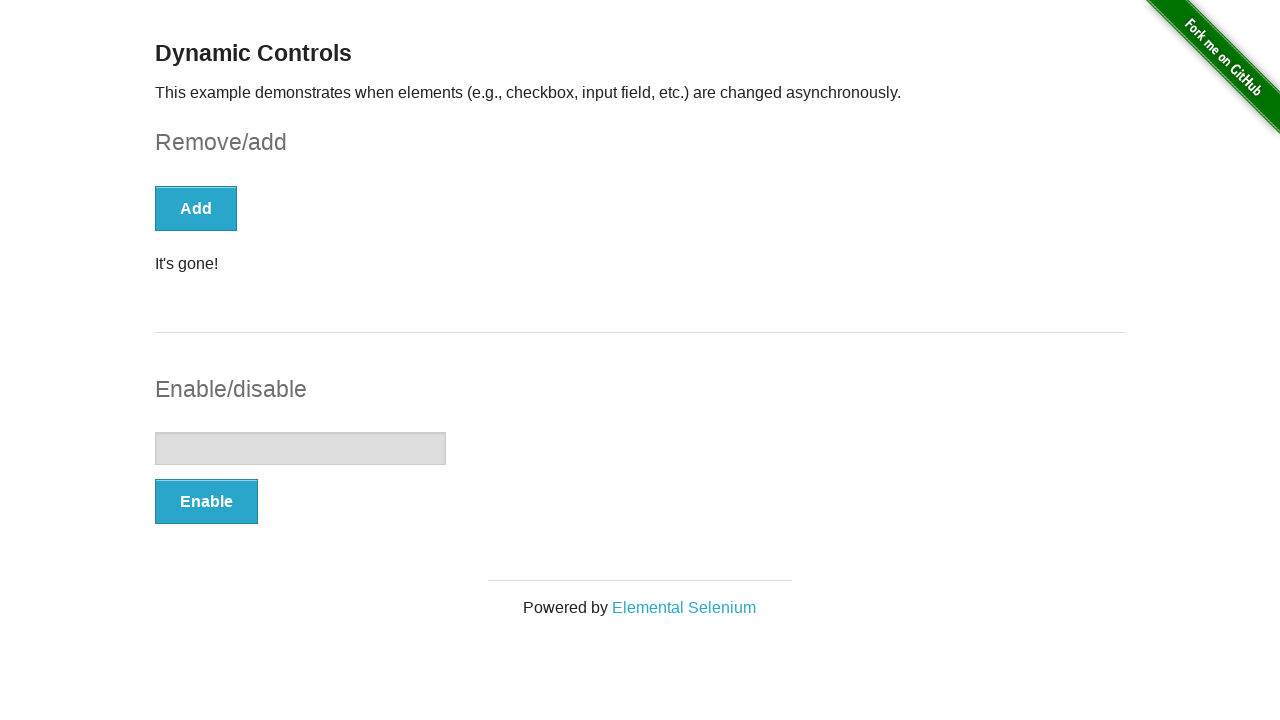

Clicked Add button at (196, 208) on xpath=//*[text()='Add']
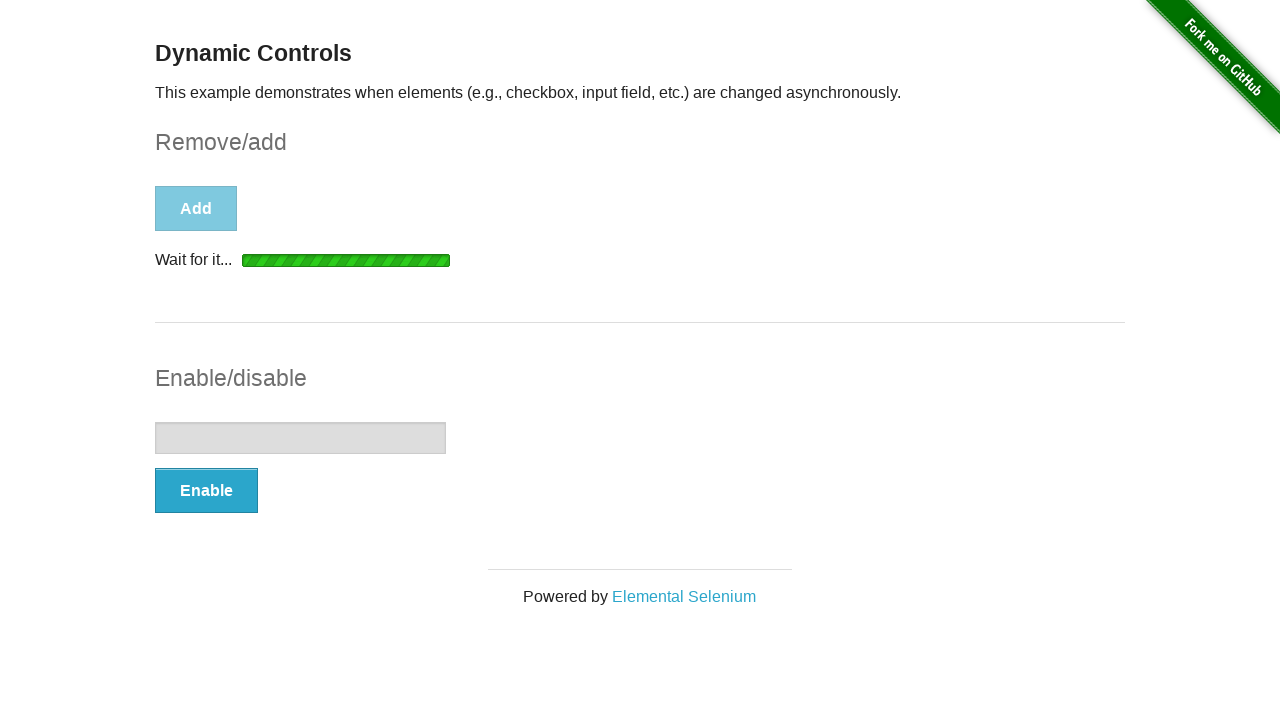

Waited for message element to appear
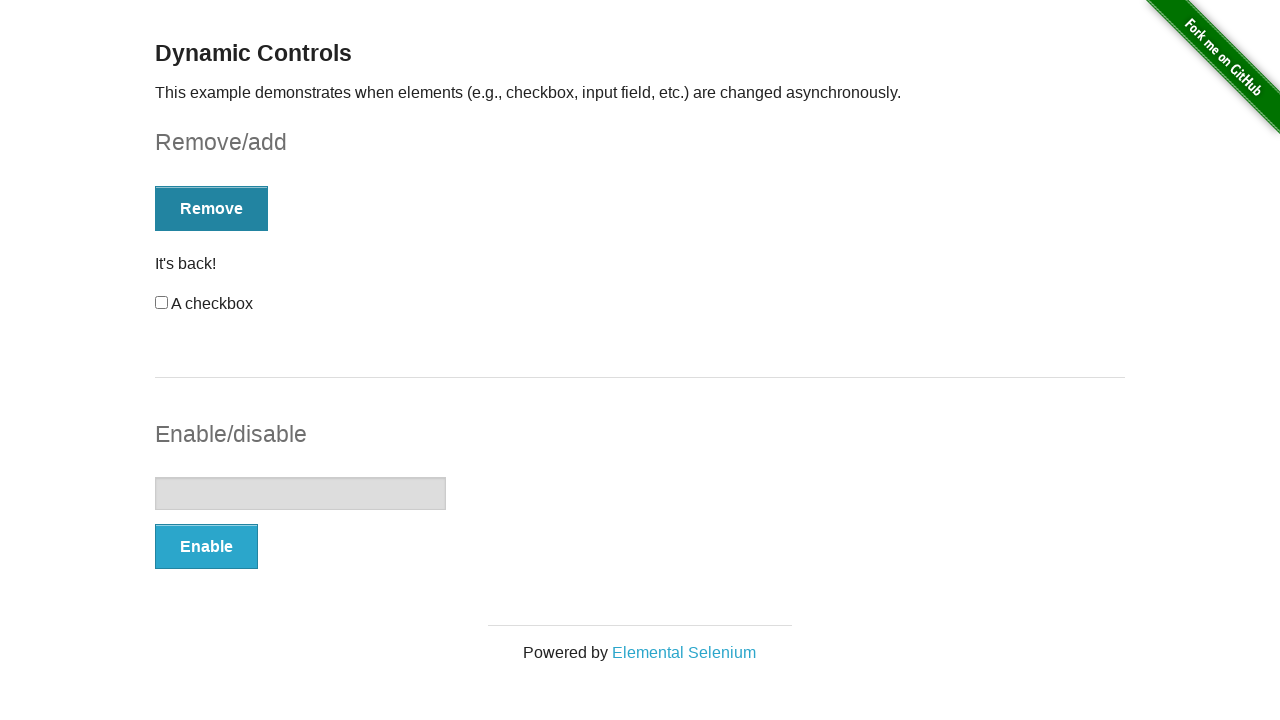

Verified message element is visible
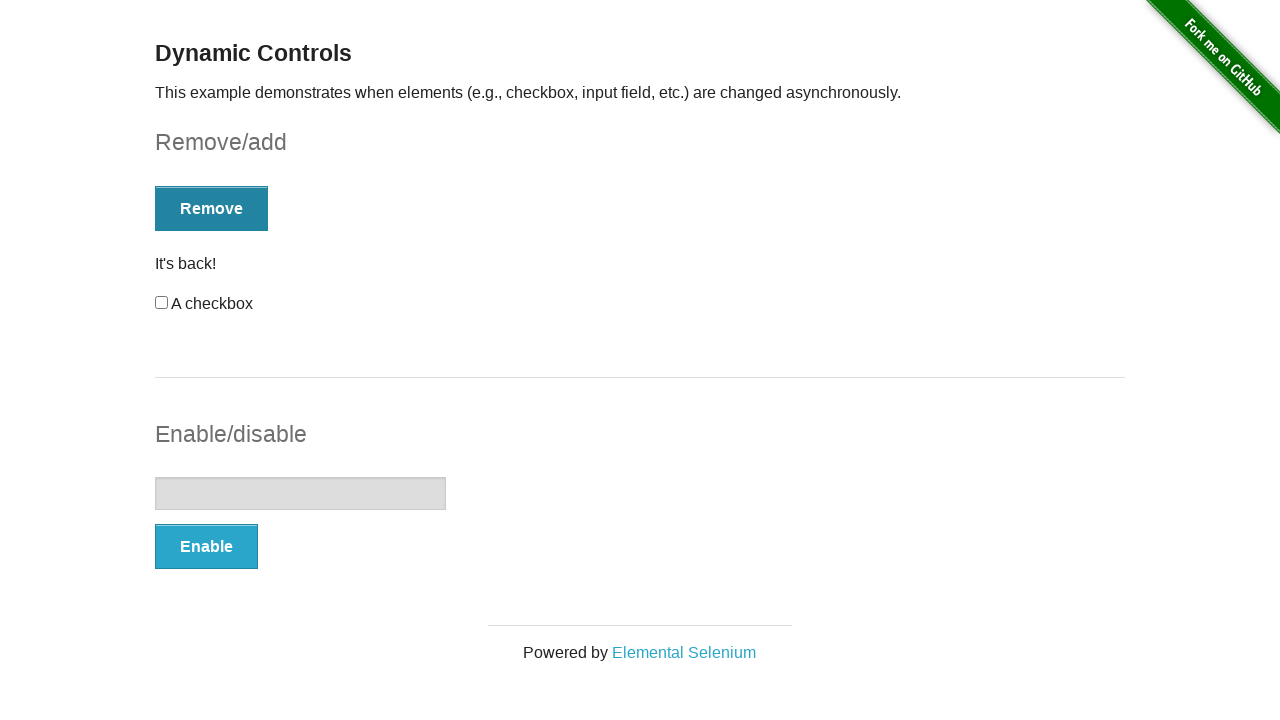

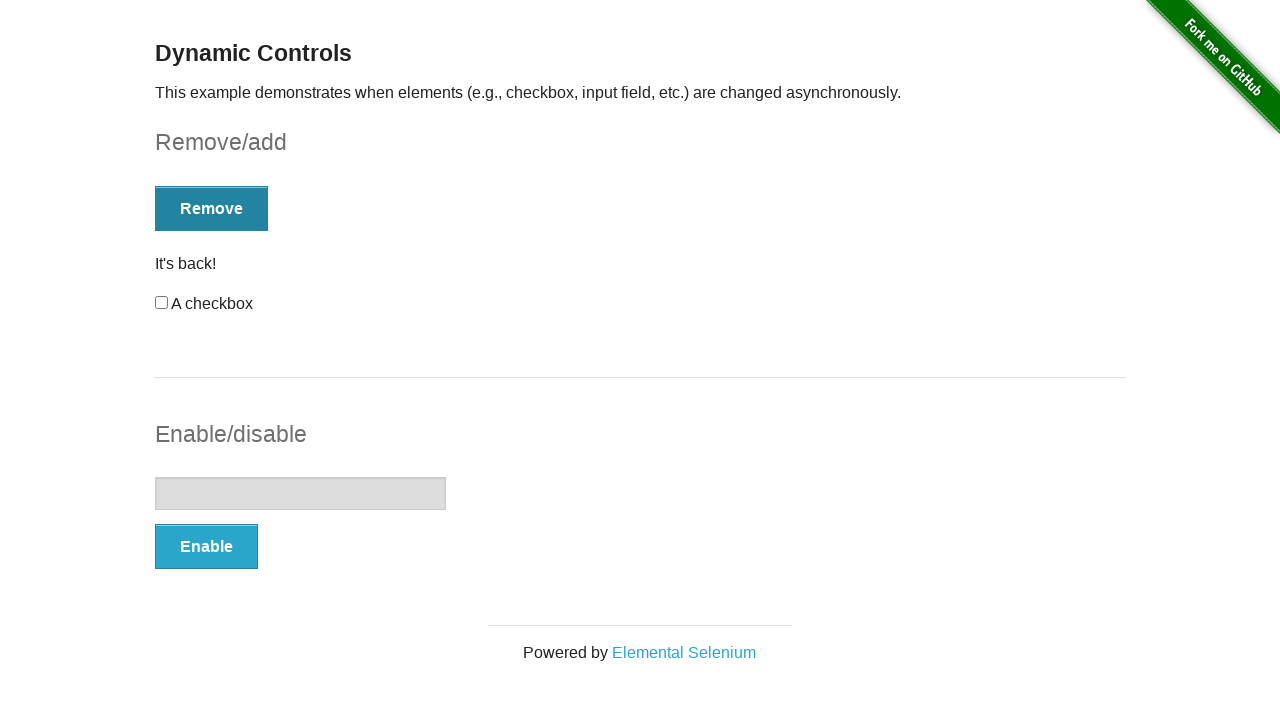